Tests injecting jQuery and jQuery Growl library into a page and displaying notification messages using JavaScript execution. Demonstrates how to add external libraries to a page at runtime and trigger UI notifications.

Starting URL: http://the-internet.herokuapp.com

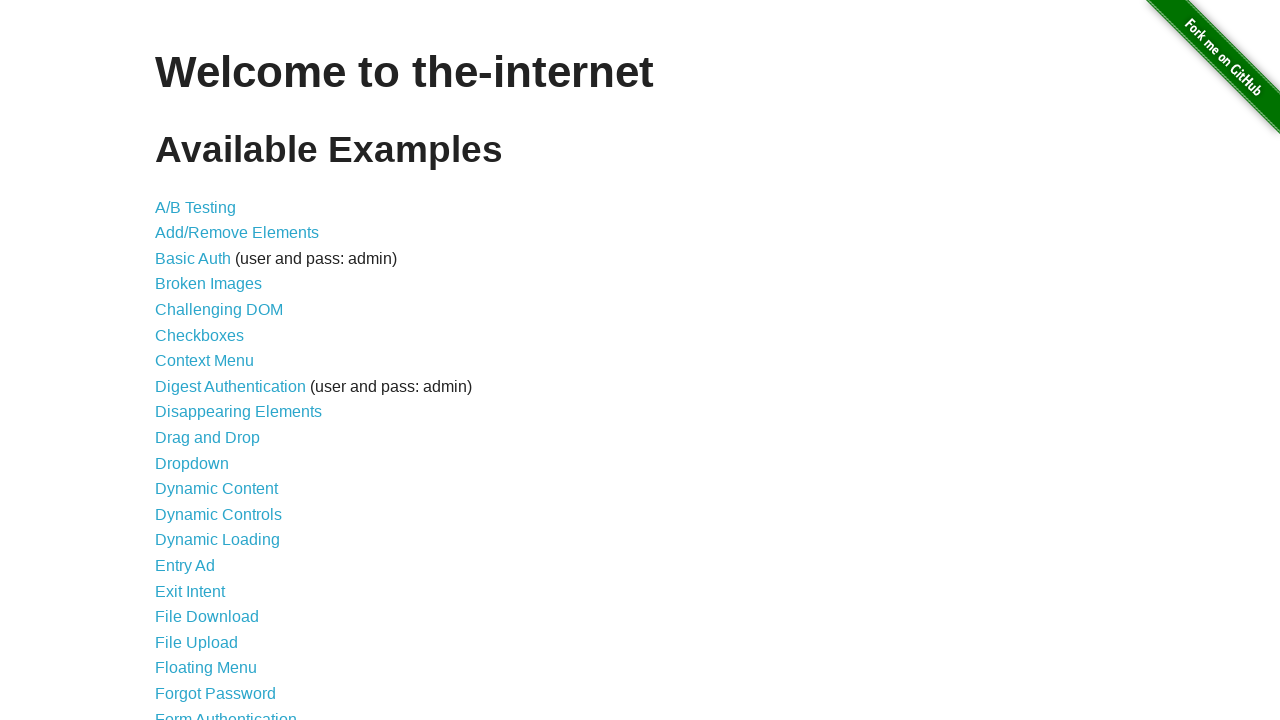

Injected jQuery library into page if not already present
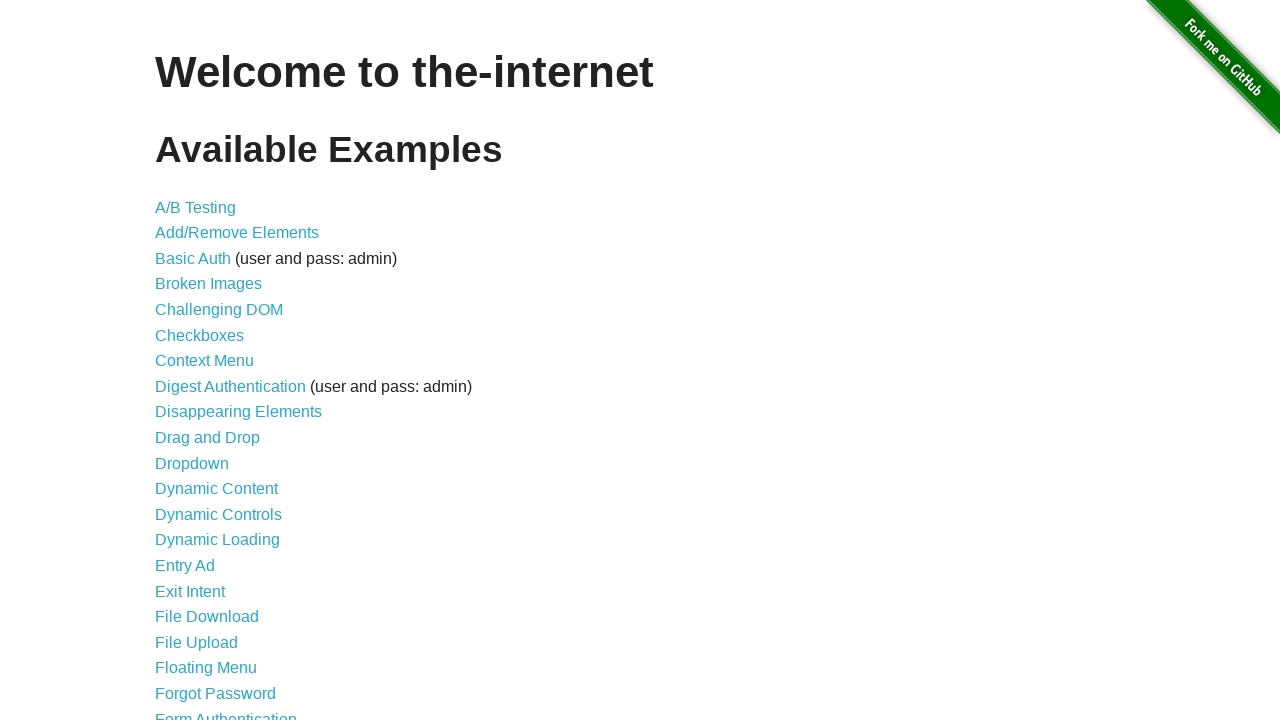

Waited for jQuery to load and become available
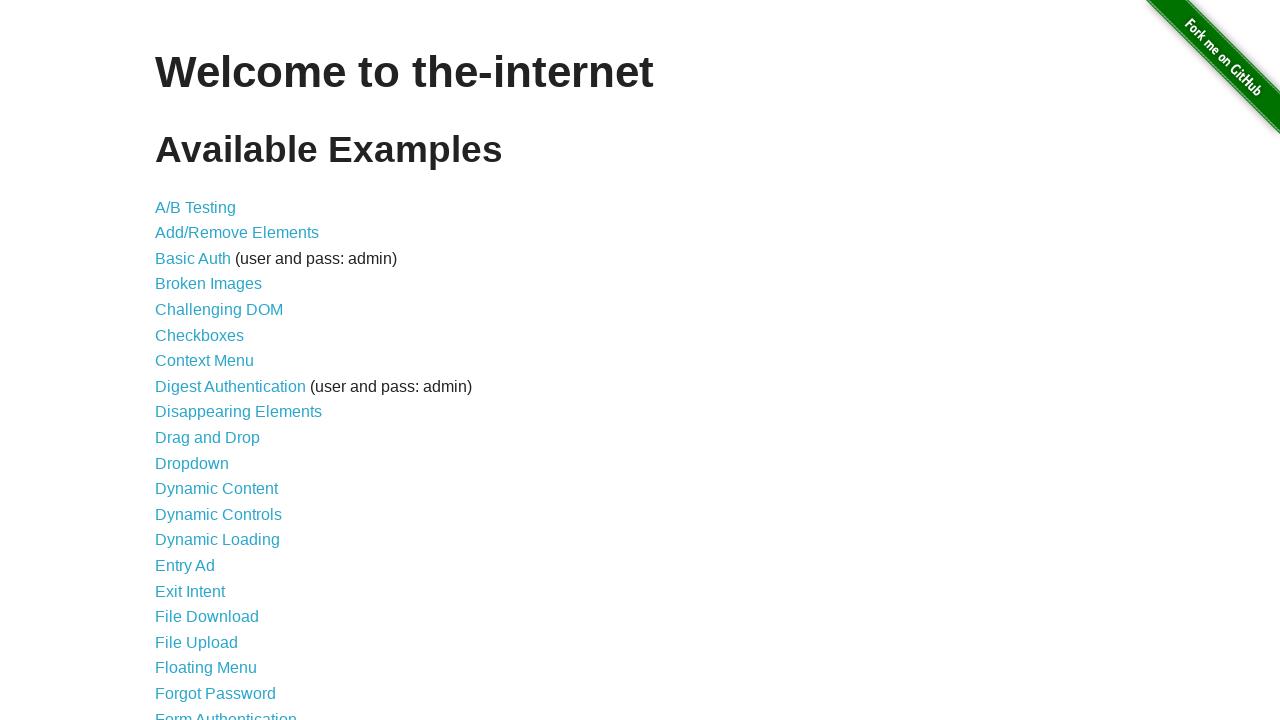

Loaded jQuery Growl library via getScript
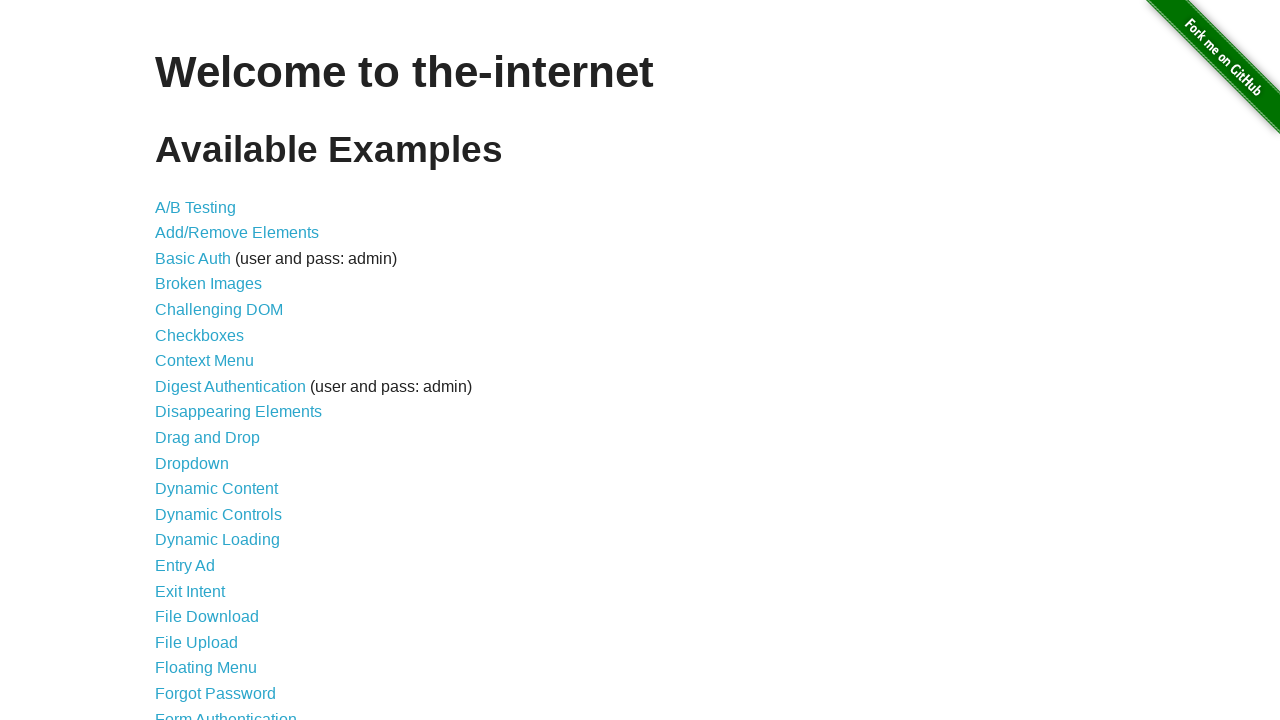

Added jQuery Growl CSS stylesheet to page head
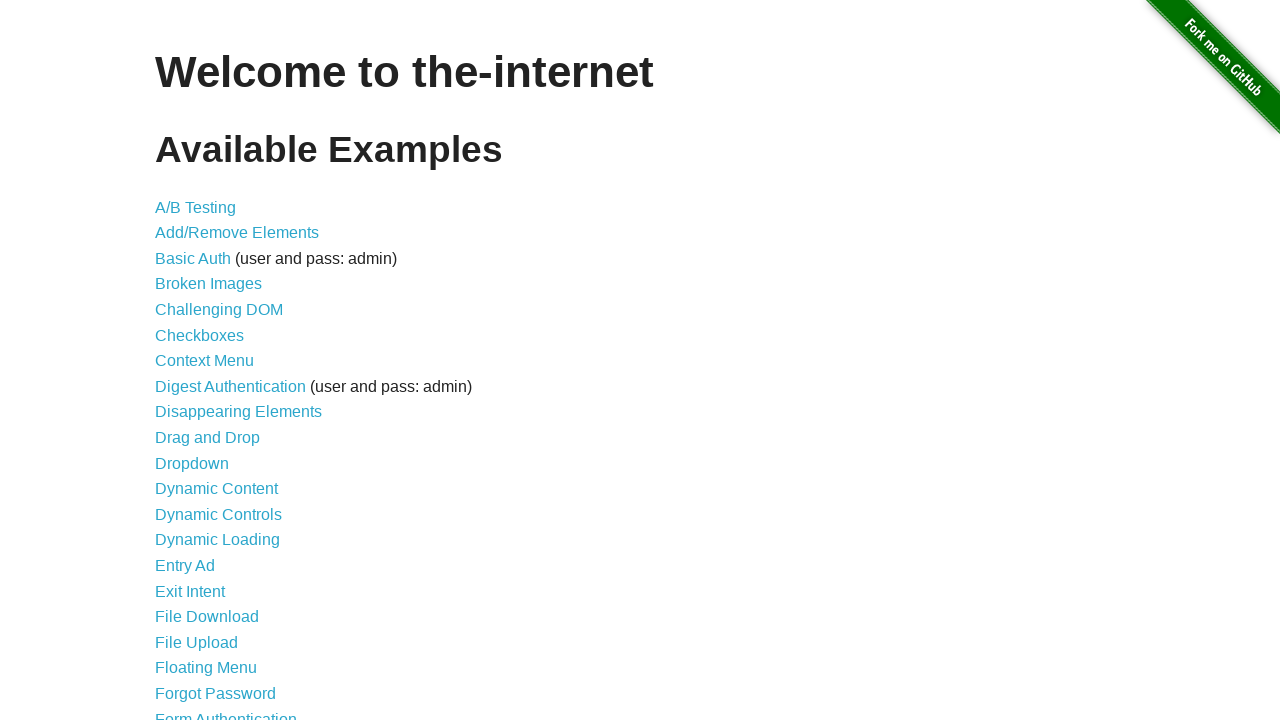

Waited 1000ms for Growl library to fully load
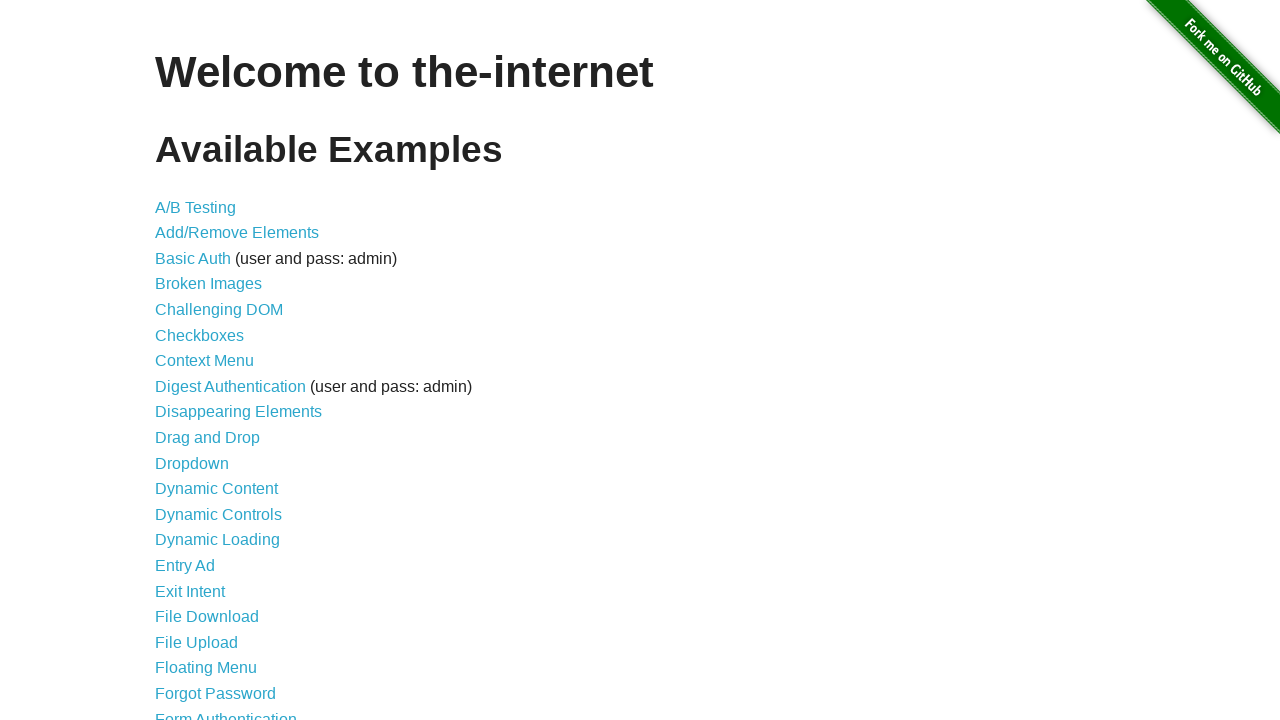

Displayed GET notification using Growl
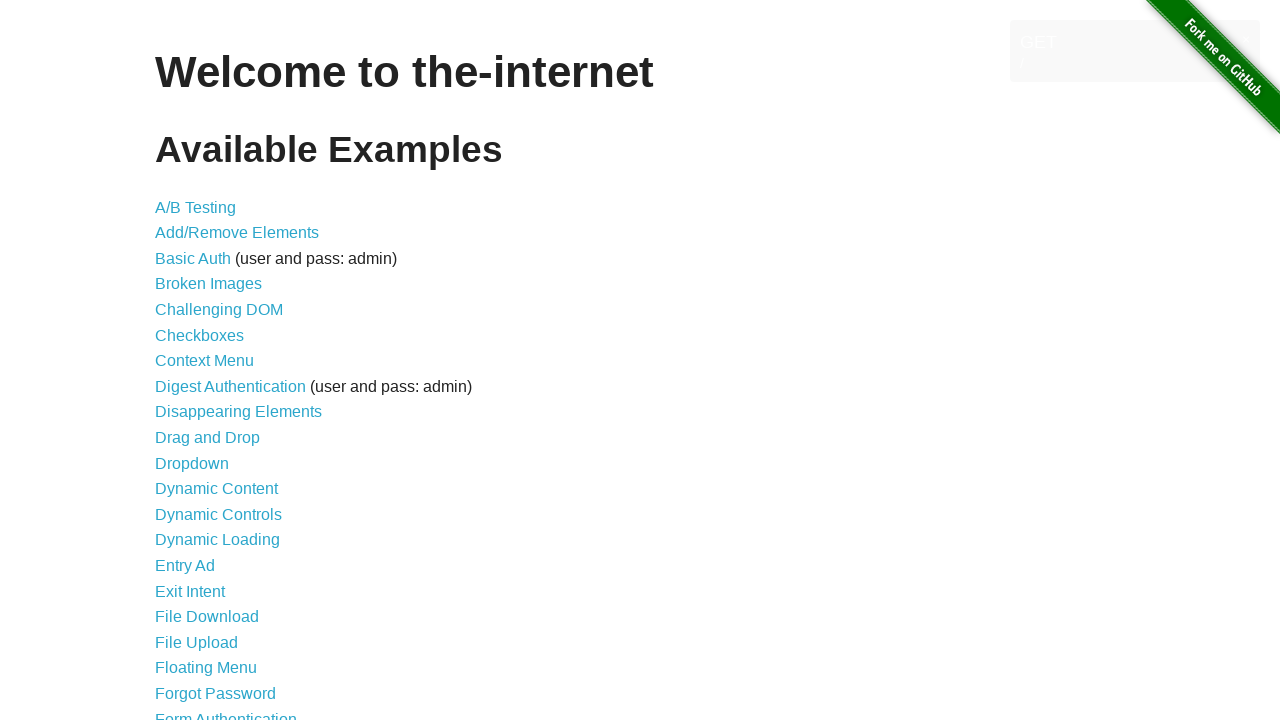

Displayed error notification using Growl
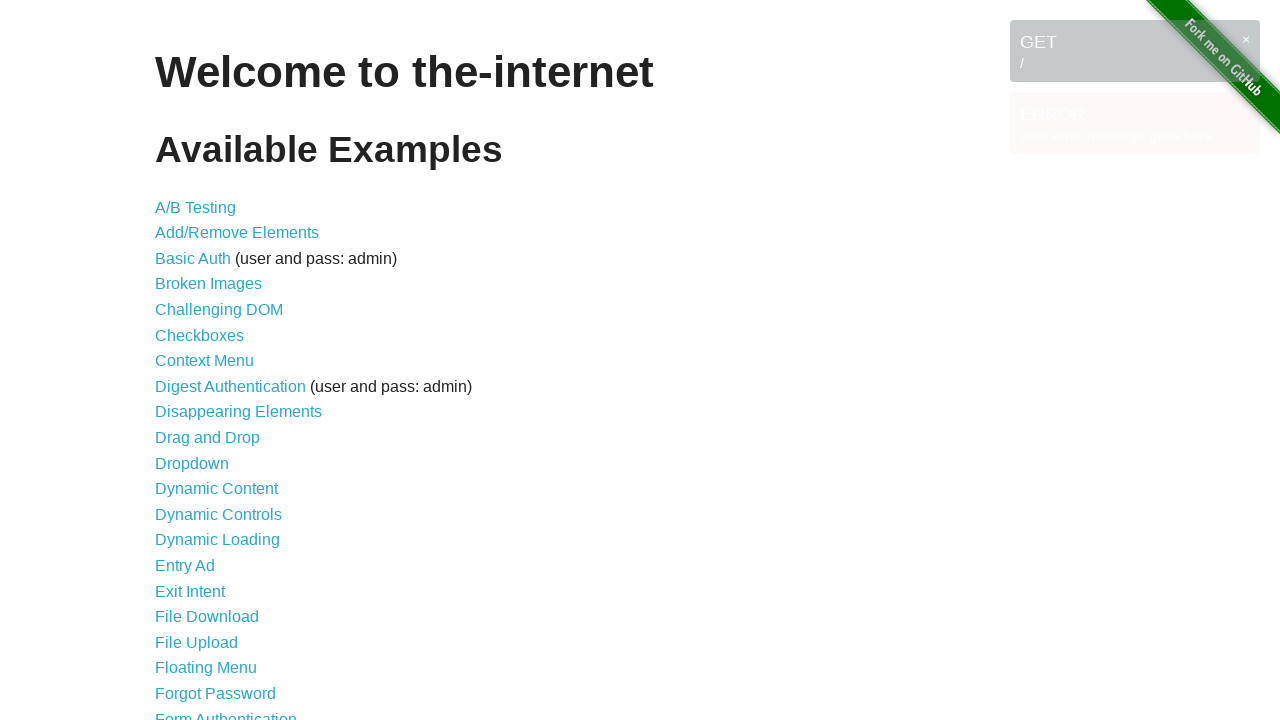

Displayed notice notification using Growl
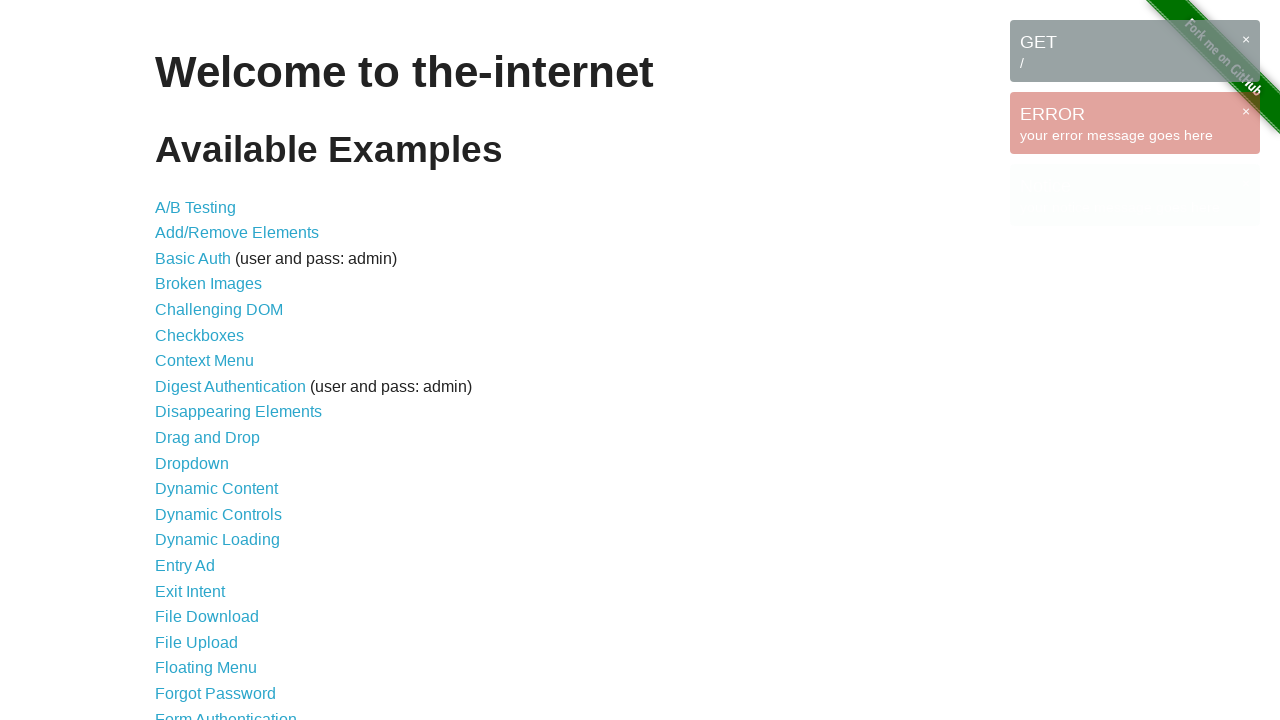

Displayed warning notification using Growl
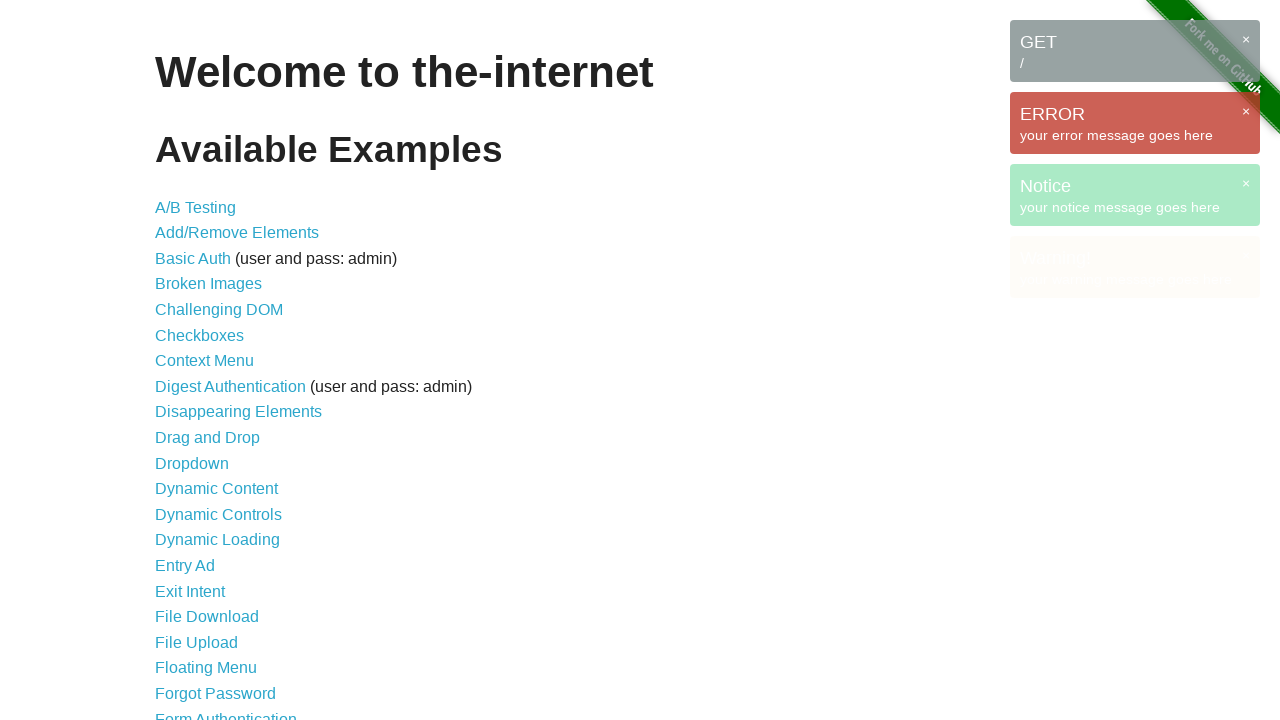

Waited 3000ms for all Growl notifications to be visible
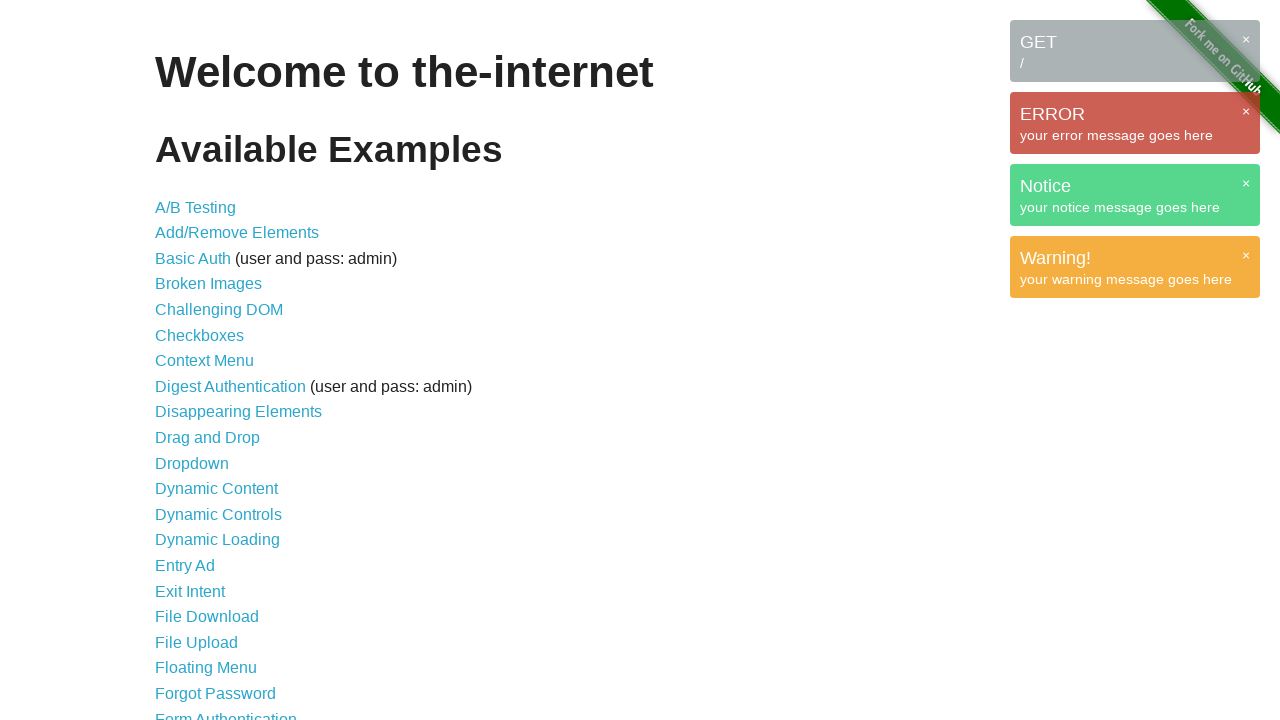

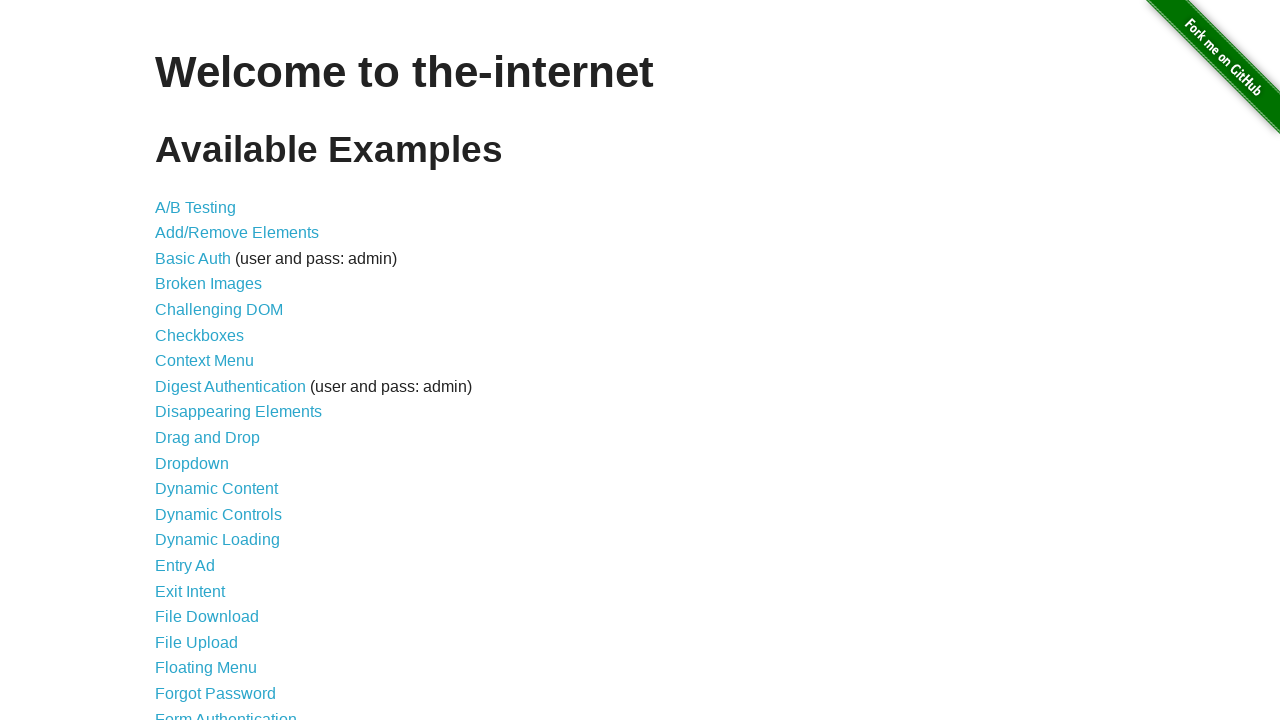